Tests clicking a button with a dynamically generated ID on the UI Testing Playground website, demonstrating how to handle elements whose IDs change on each page load.

Starting URL: http://uitestingplayground.com/dynamicid

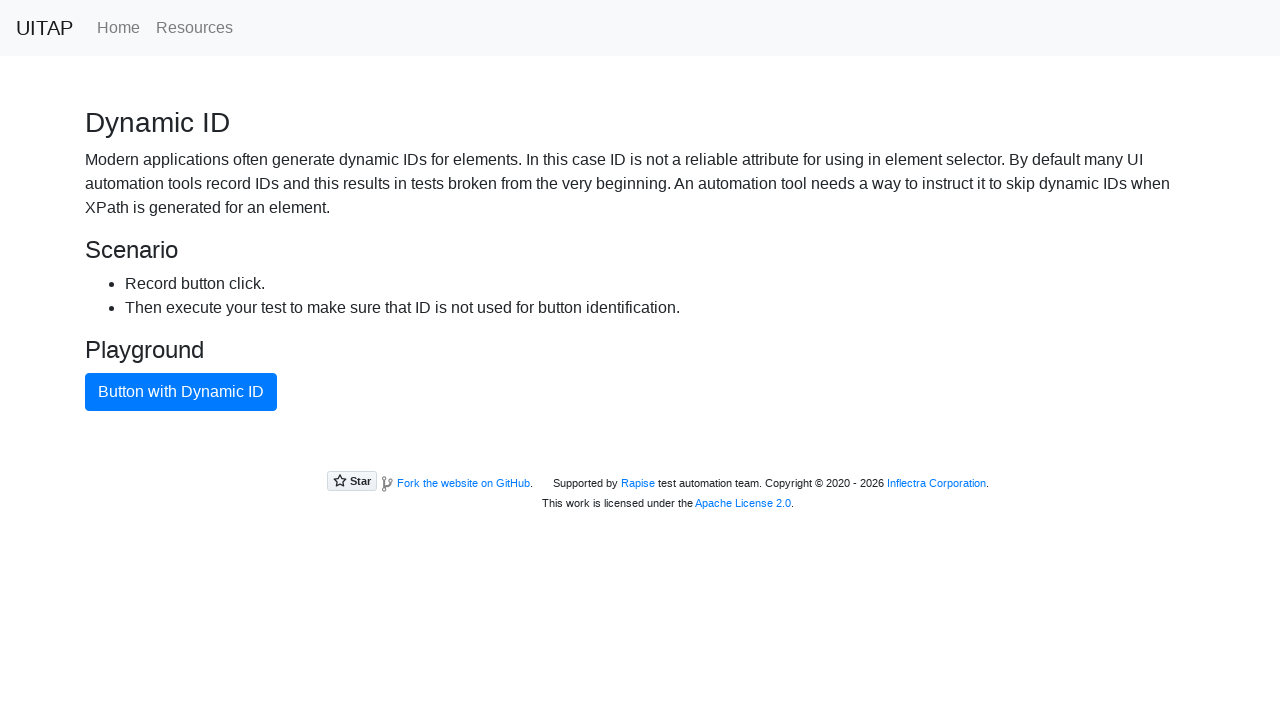

Waited for dynamic button with class btn-primary to be present
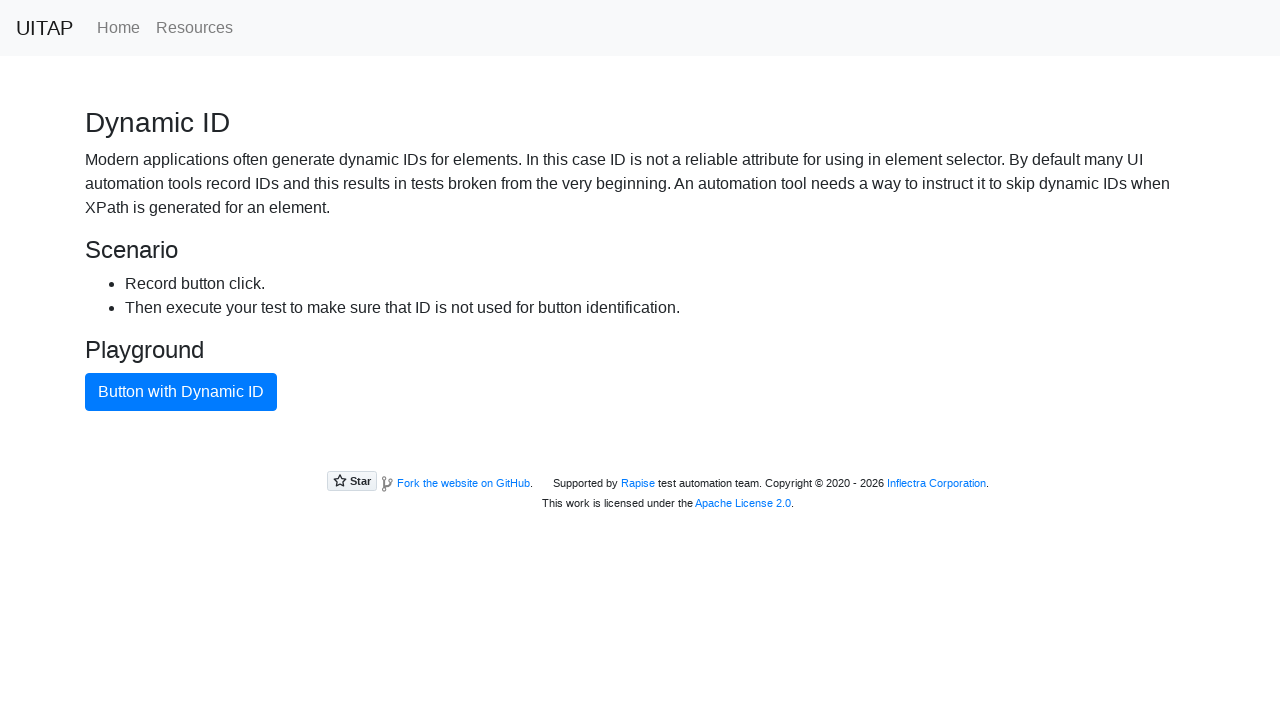

Clicked the dynamic button with class btn-primary at (181, 392) on button.btn-primary
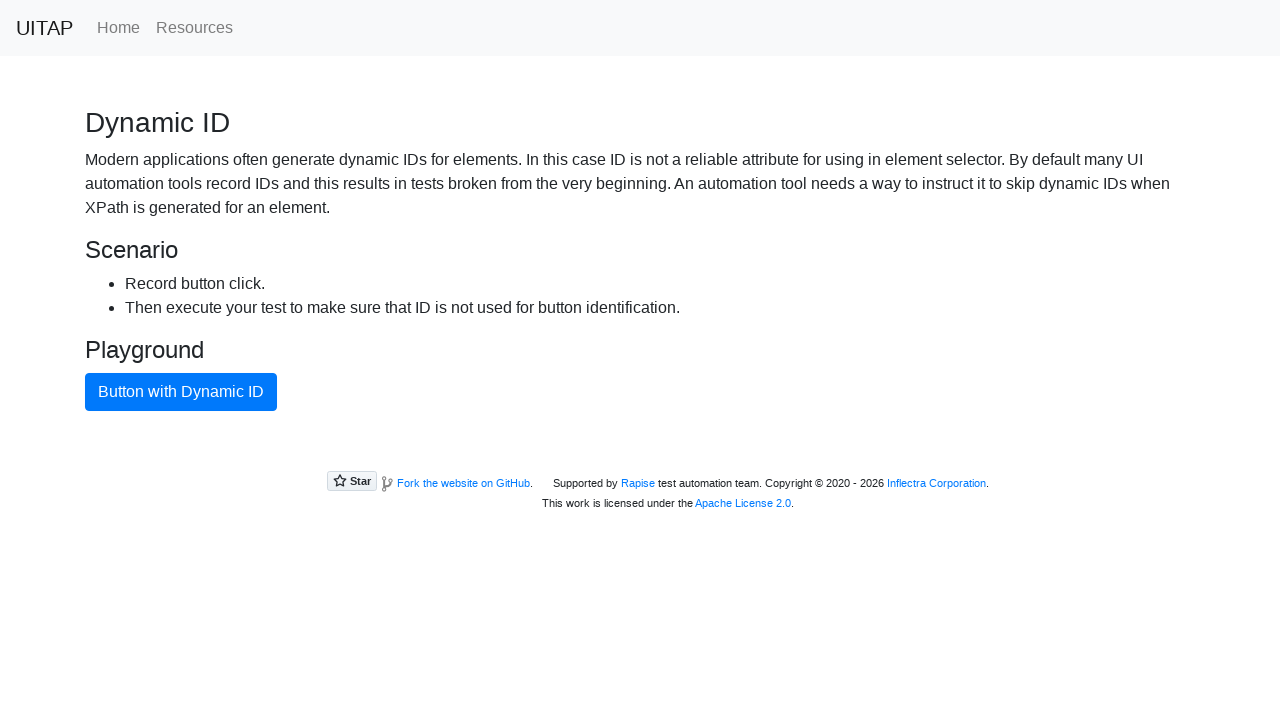

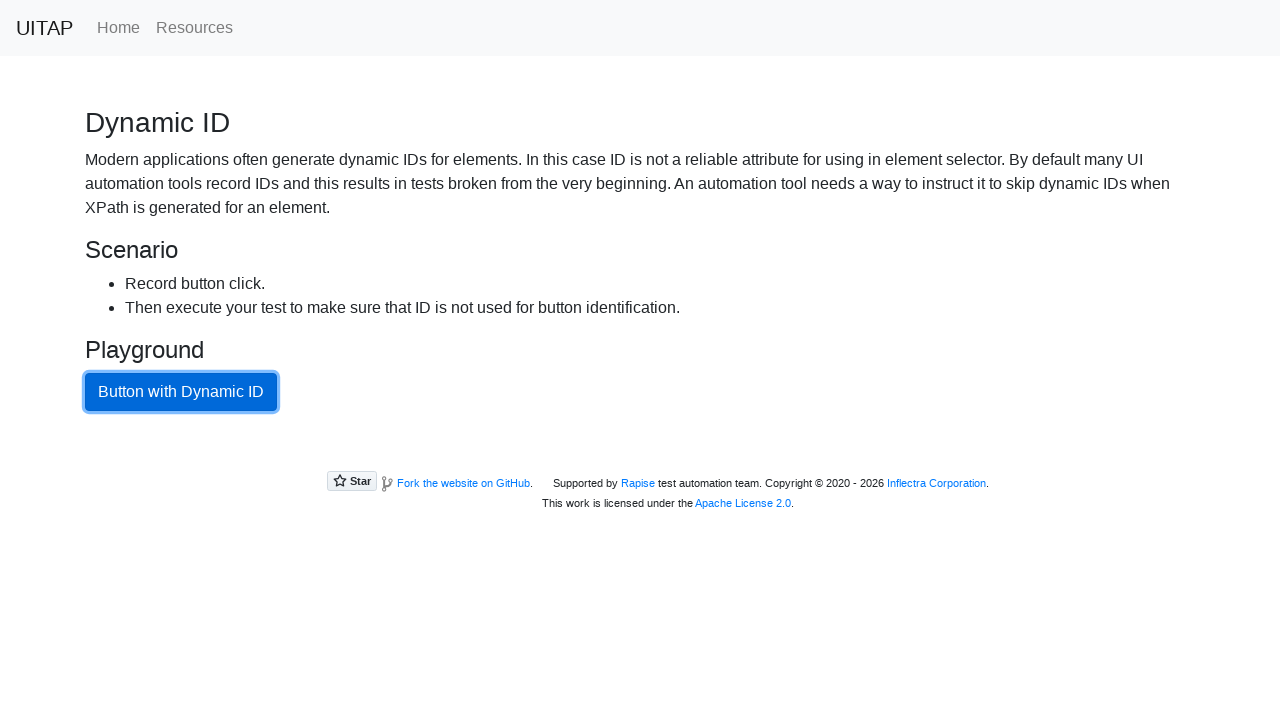